Tests XPath parent and sibling navigation by locating buttons in the header using following-sibling and parent XPath axes, and verifying their text content.

Starting URL: https://rahulshettyacademy.com/AutomationPractice/

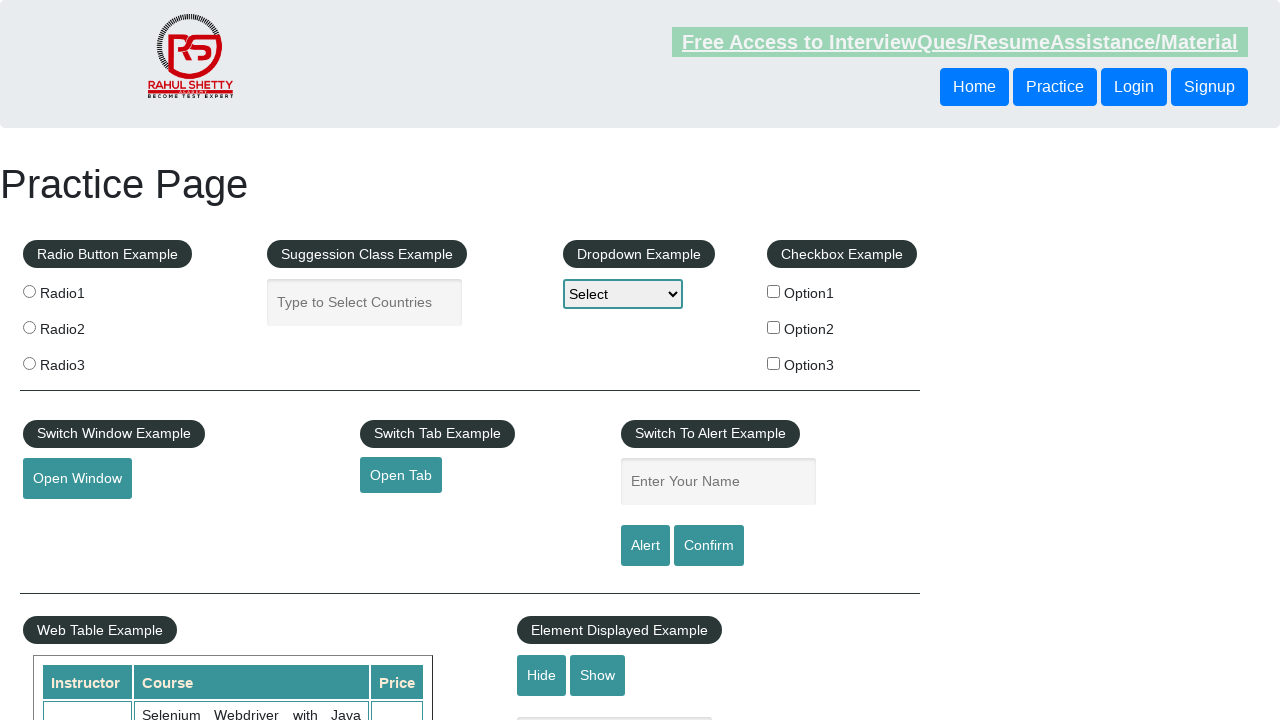

Navigated to https://rahulshettyacademy.com/AutomationPractice/
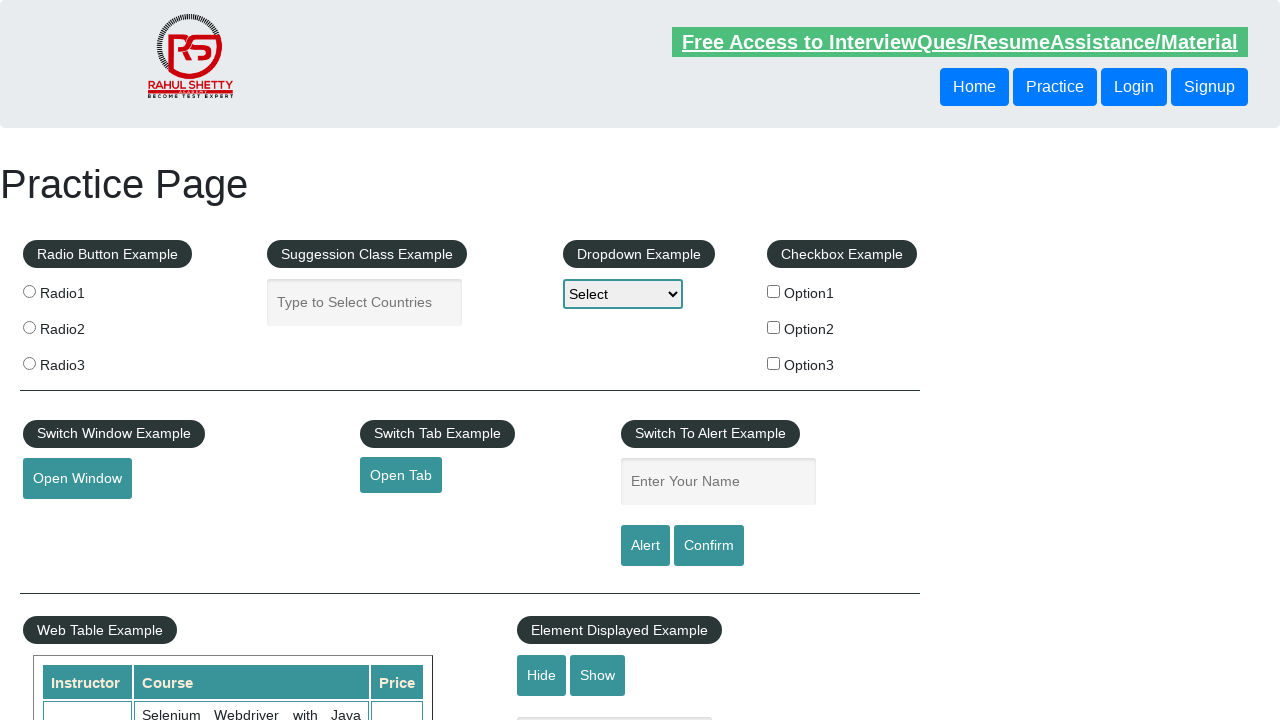

Located sibling button using following-sibling XPath axis and retrieved text content
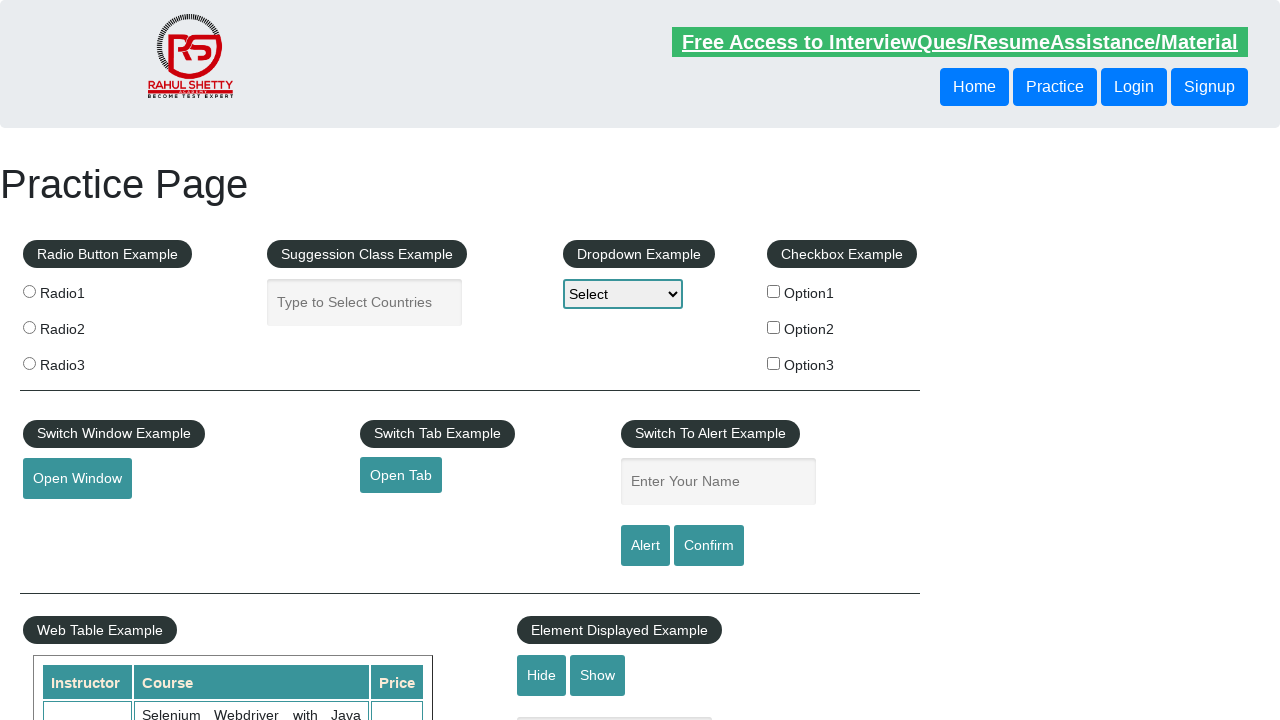

Located button using parent XPath axis and retrieved text content of second button
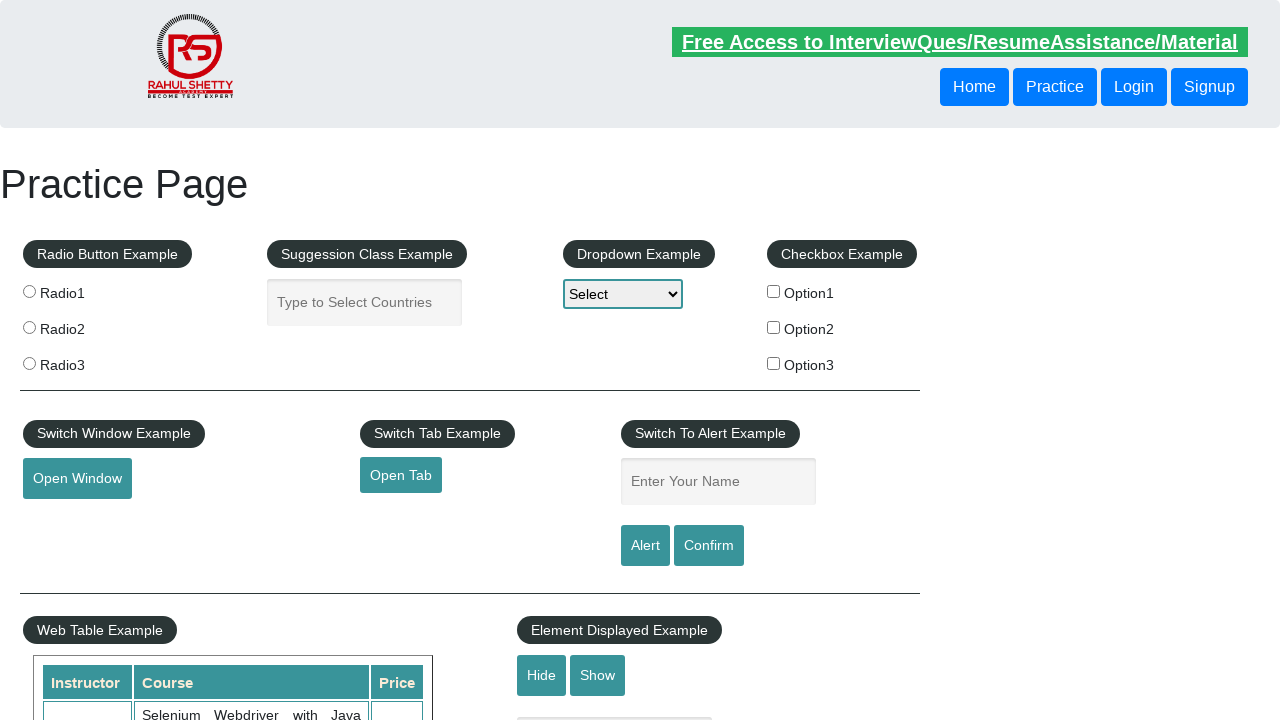

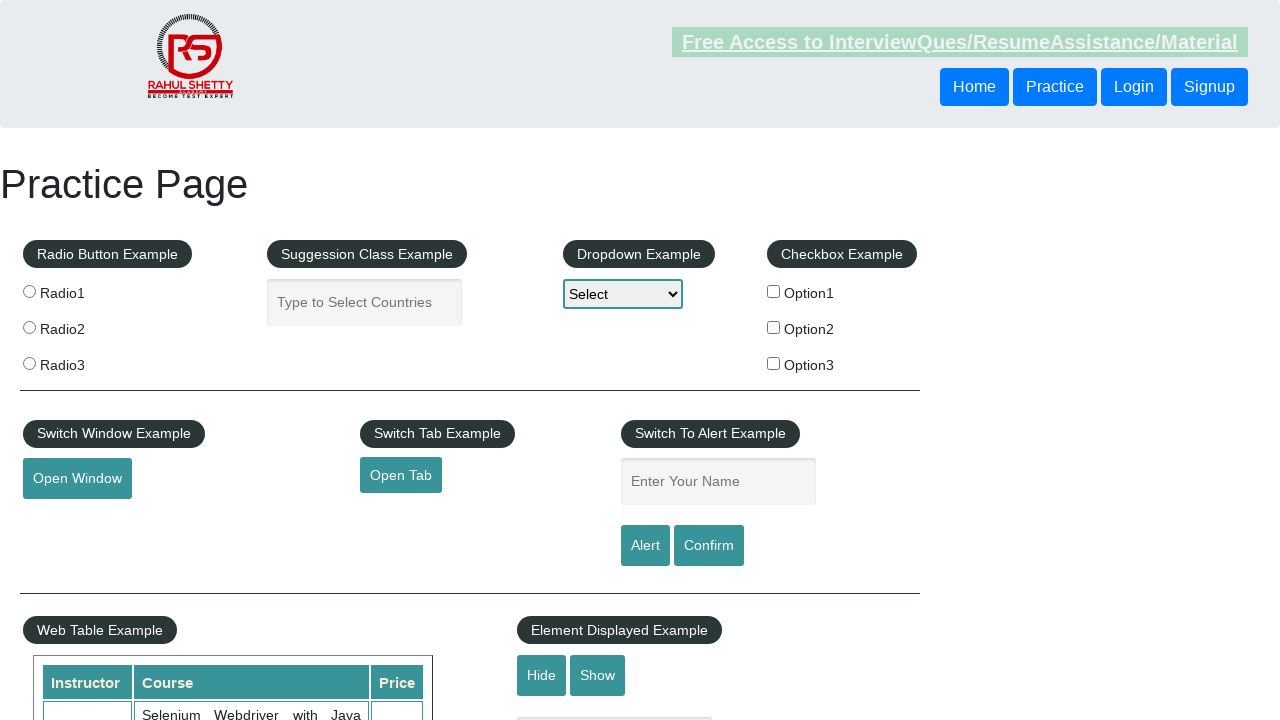